Tests clicking on a file upload input element on a registration form page

Starting URL: https://demo.automationtesting.in/Register.html

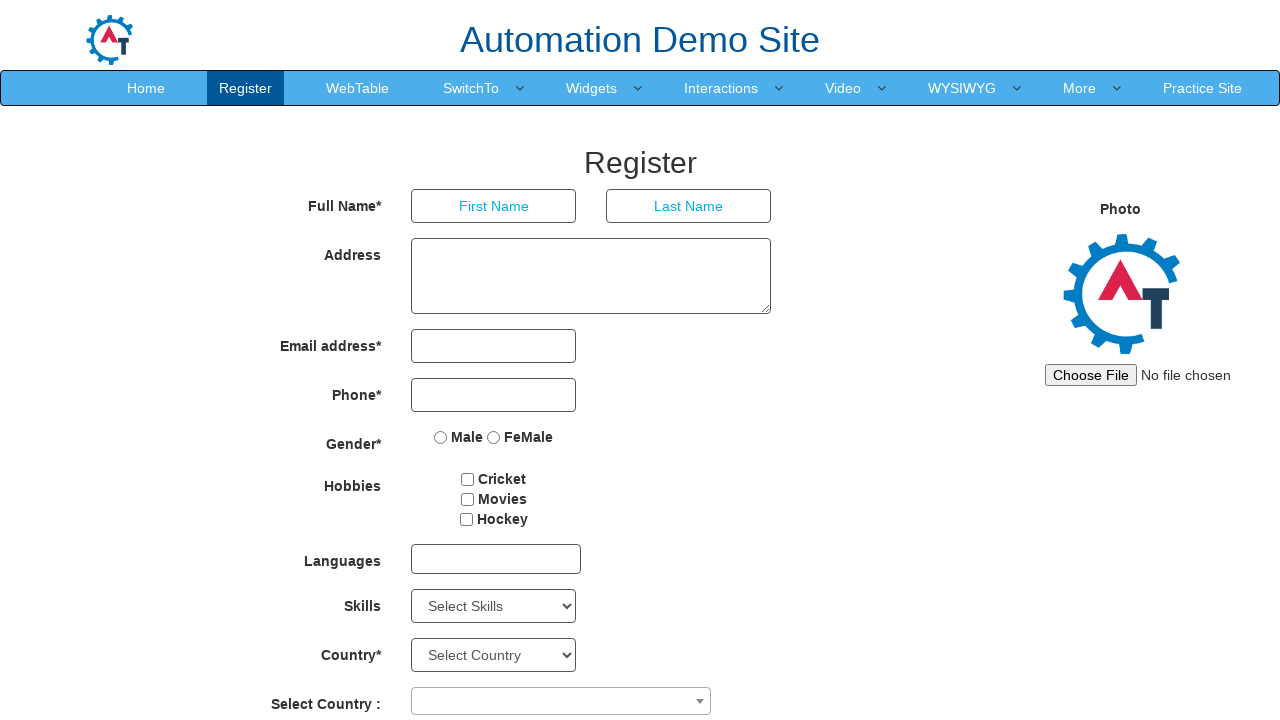

Clicked on file upload input element on registration form at (1144, 375) on input#imagesrc
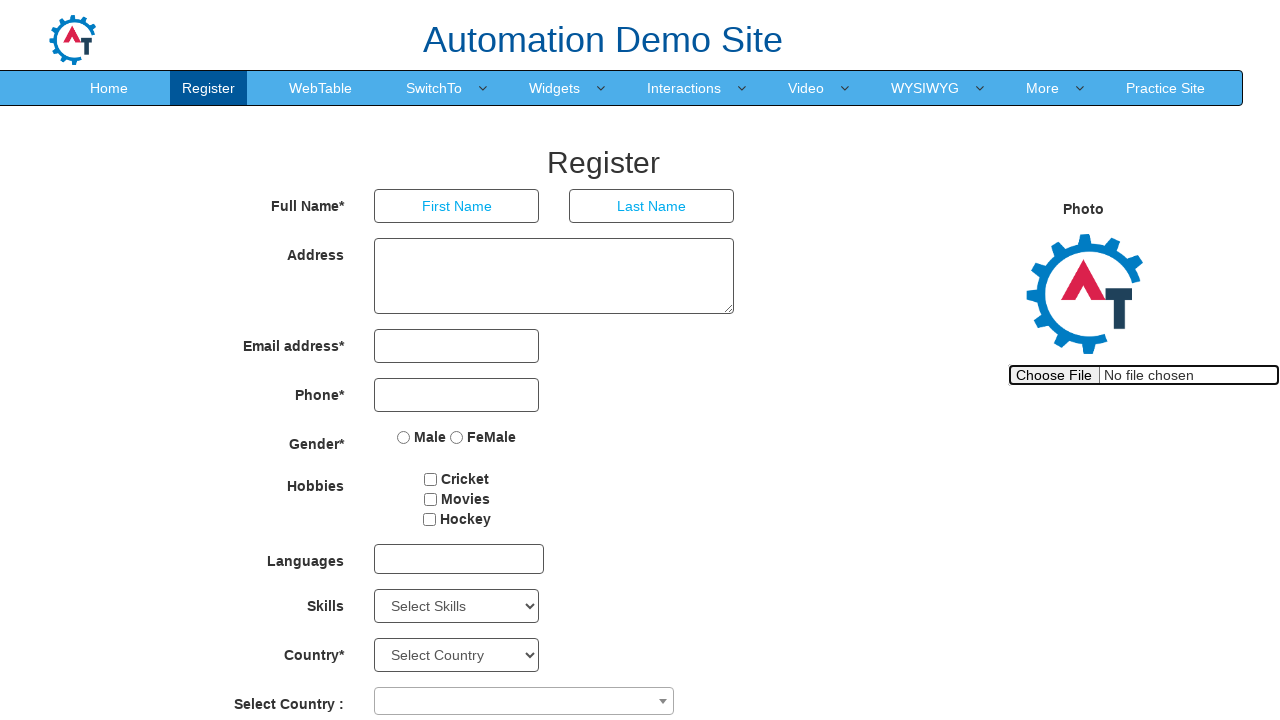

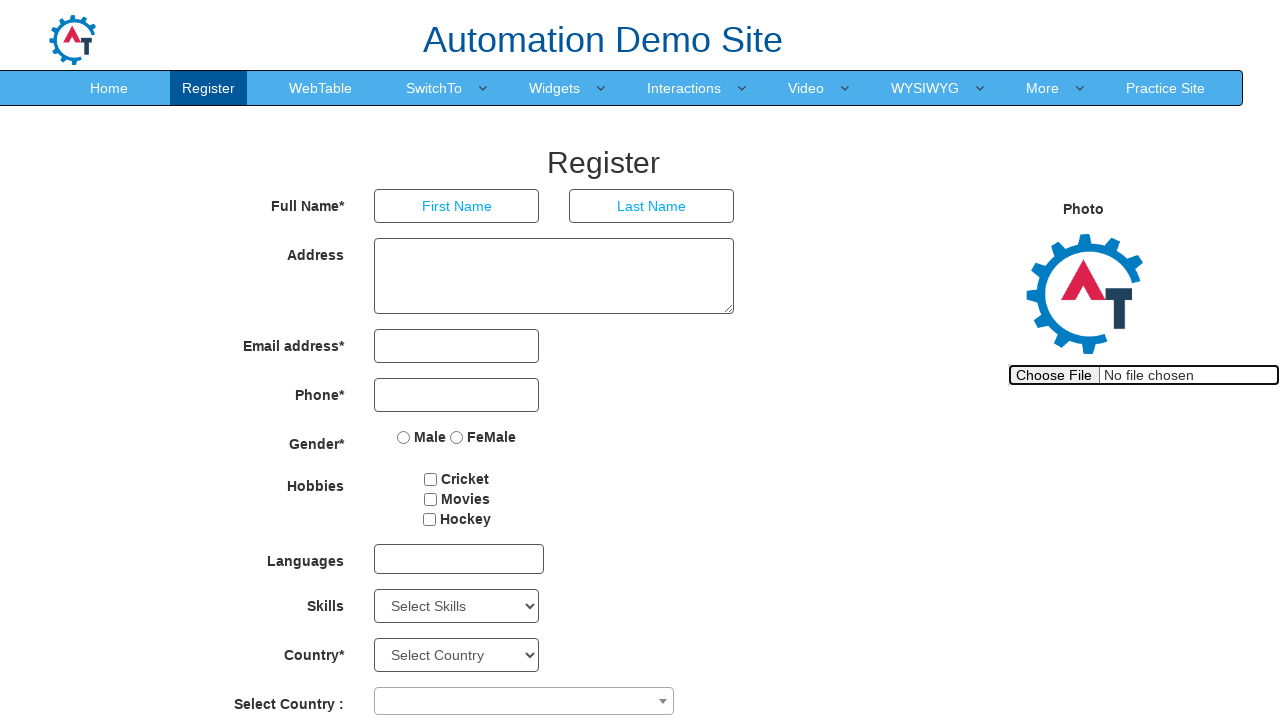